Tests drag and drop by offset by calculating and dragging element to specific coordinates

Starting URL: https://selenium.dev/selenium/web/mouse_interaction.html

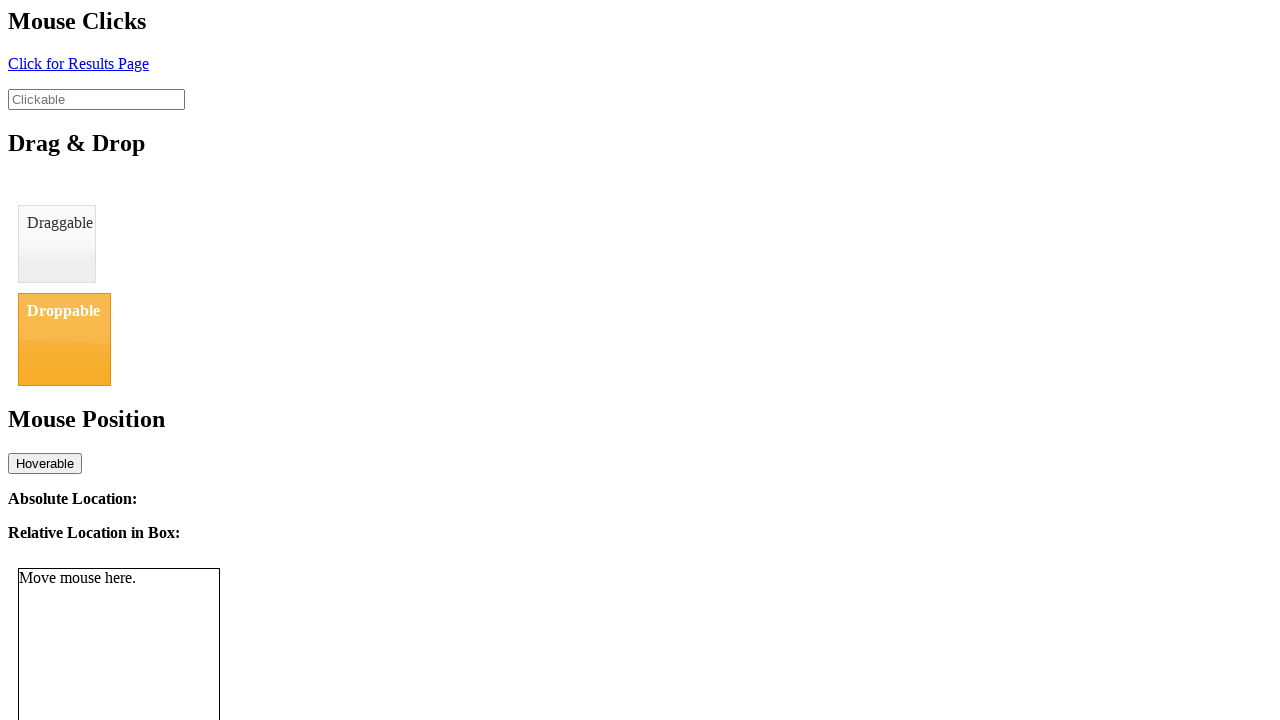

Located draggable element
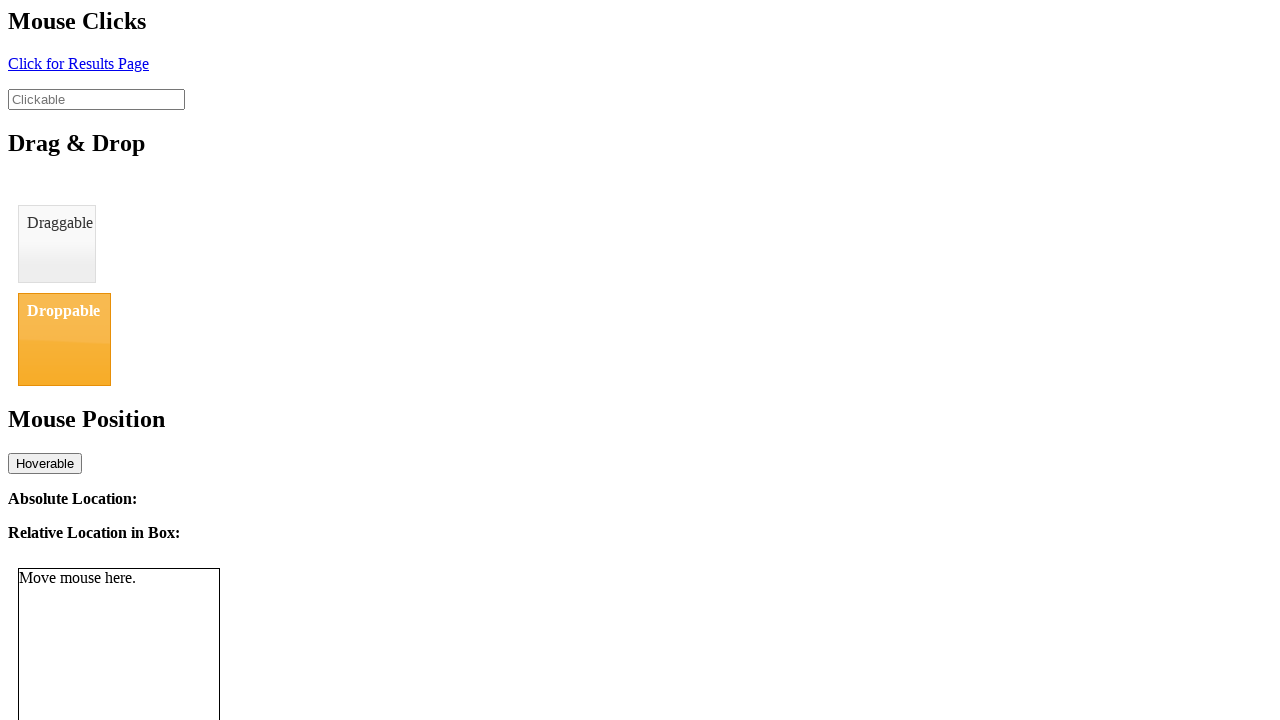

Located droppable element
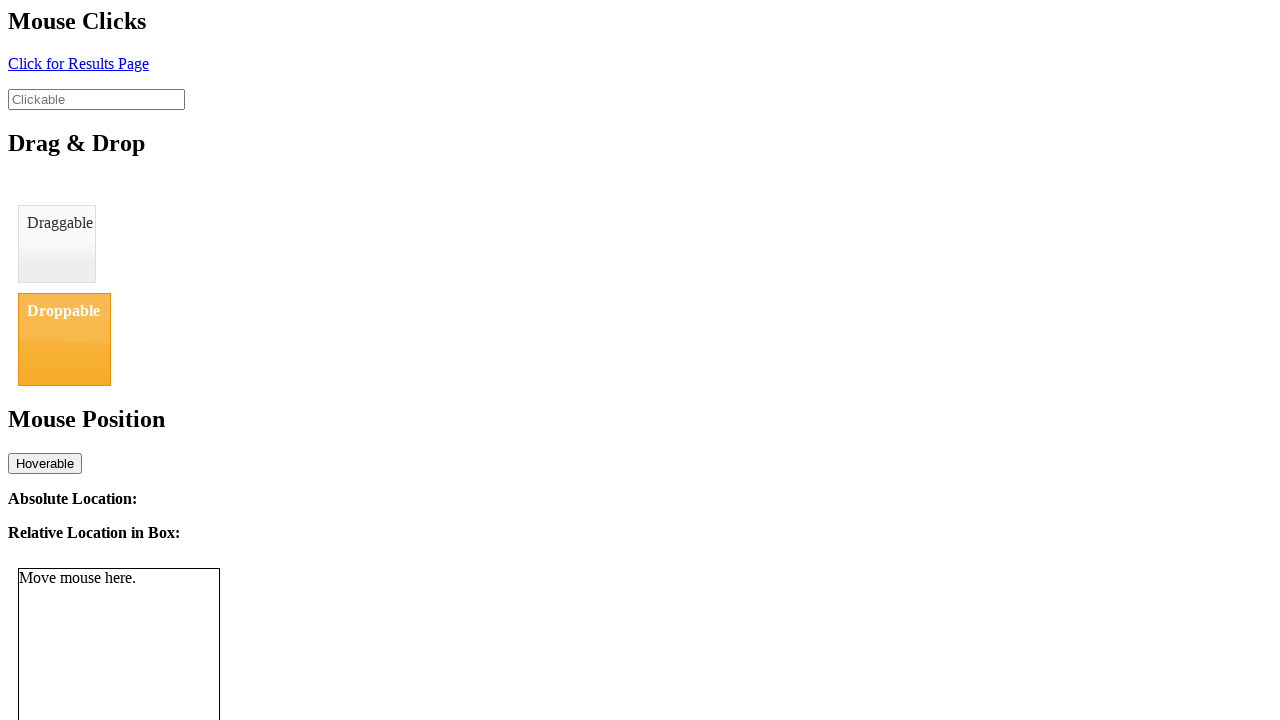

Retrieved bounding box of draggable element
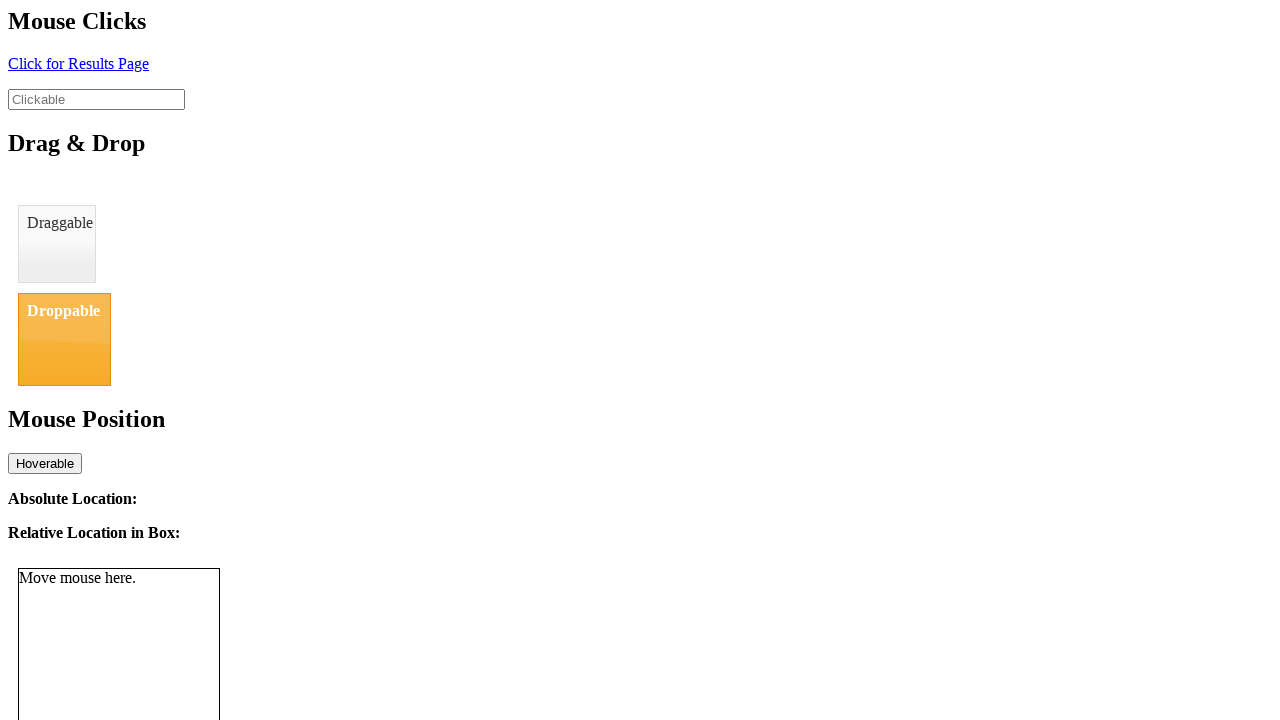

Retrieved bounding box of droppable element
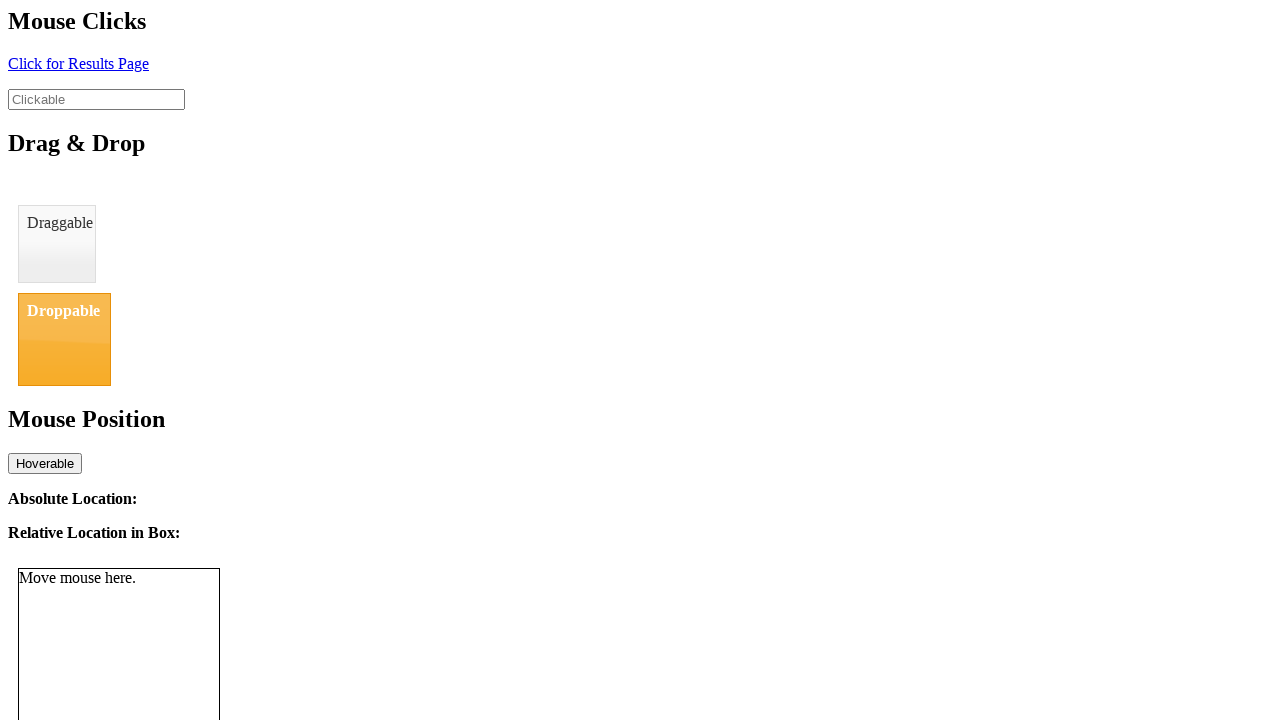

Calculated drag offset: x=0, y=88.0
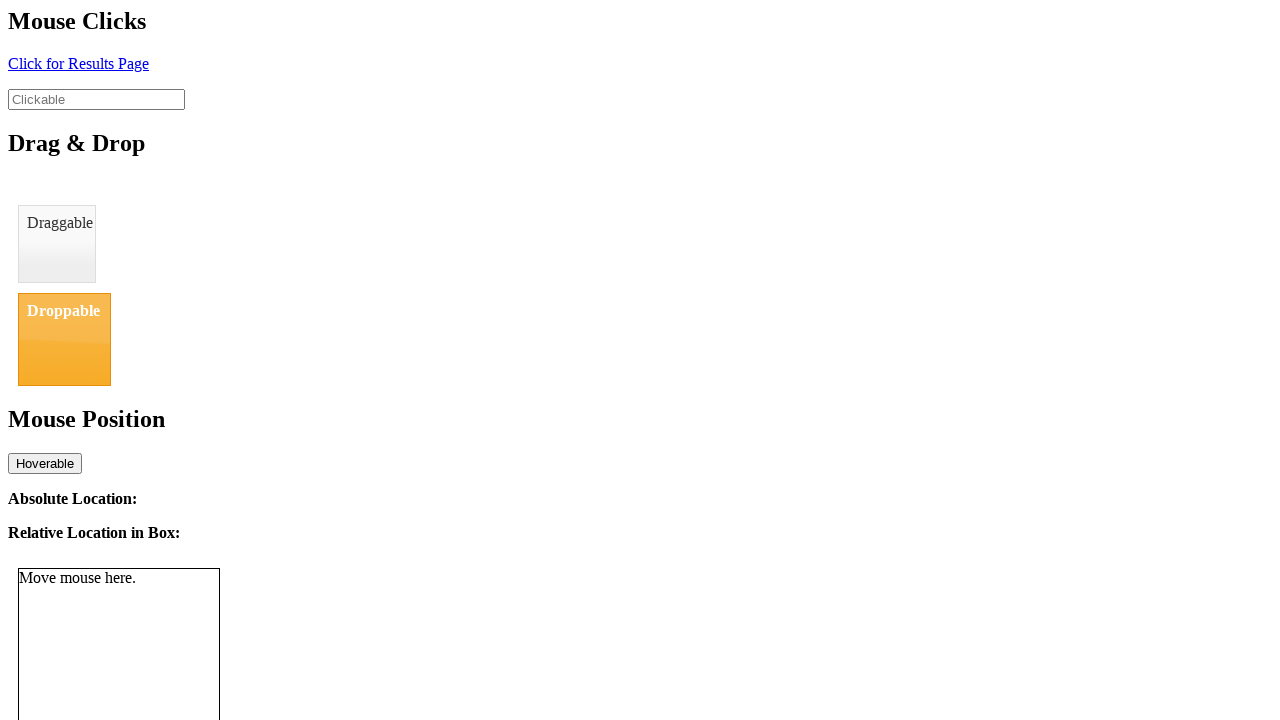

Moved mouse to center of draggable element at (57, 244)
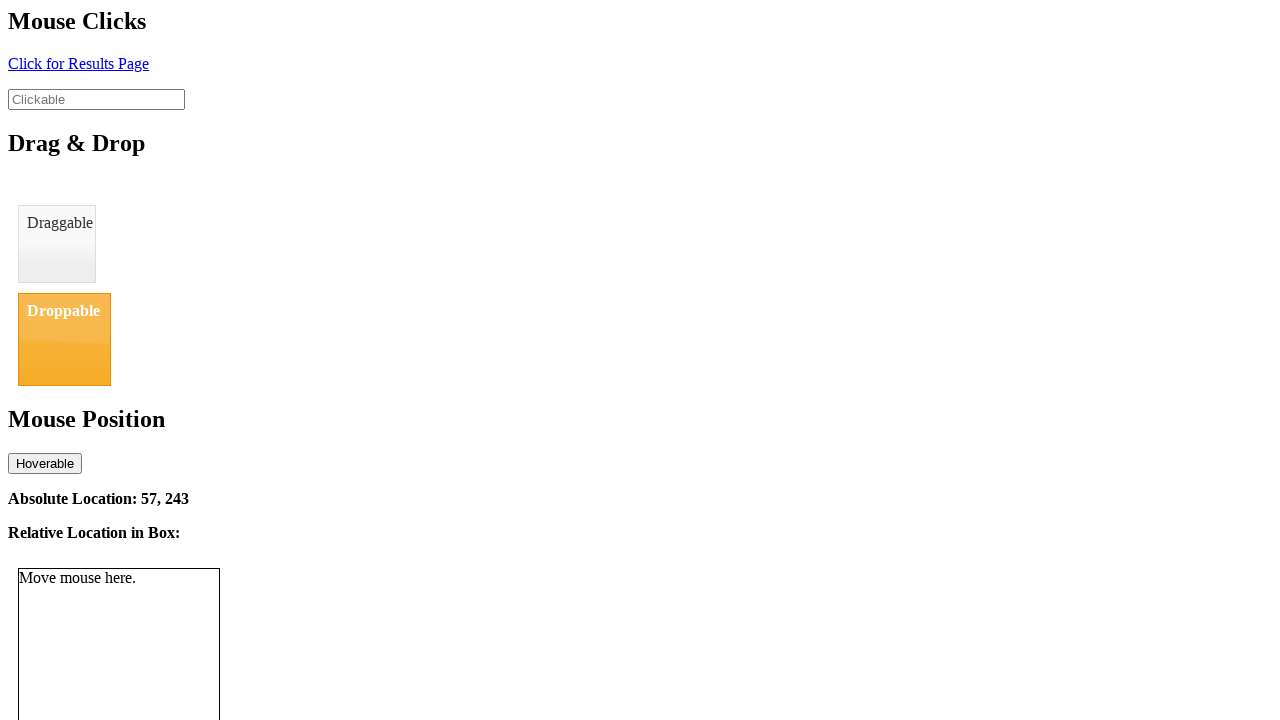

Pressed mouse button down at (57, 244)
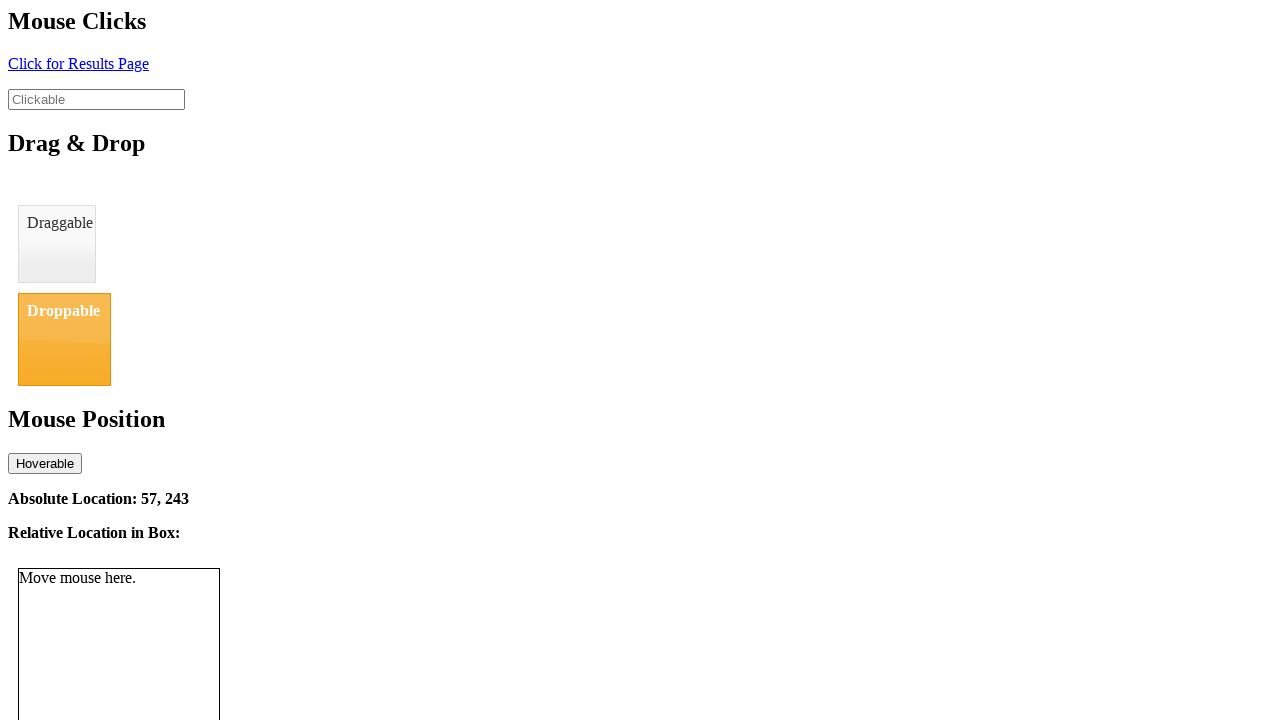

Dragged element to target location at (57, 332)
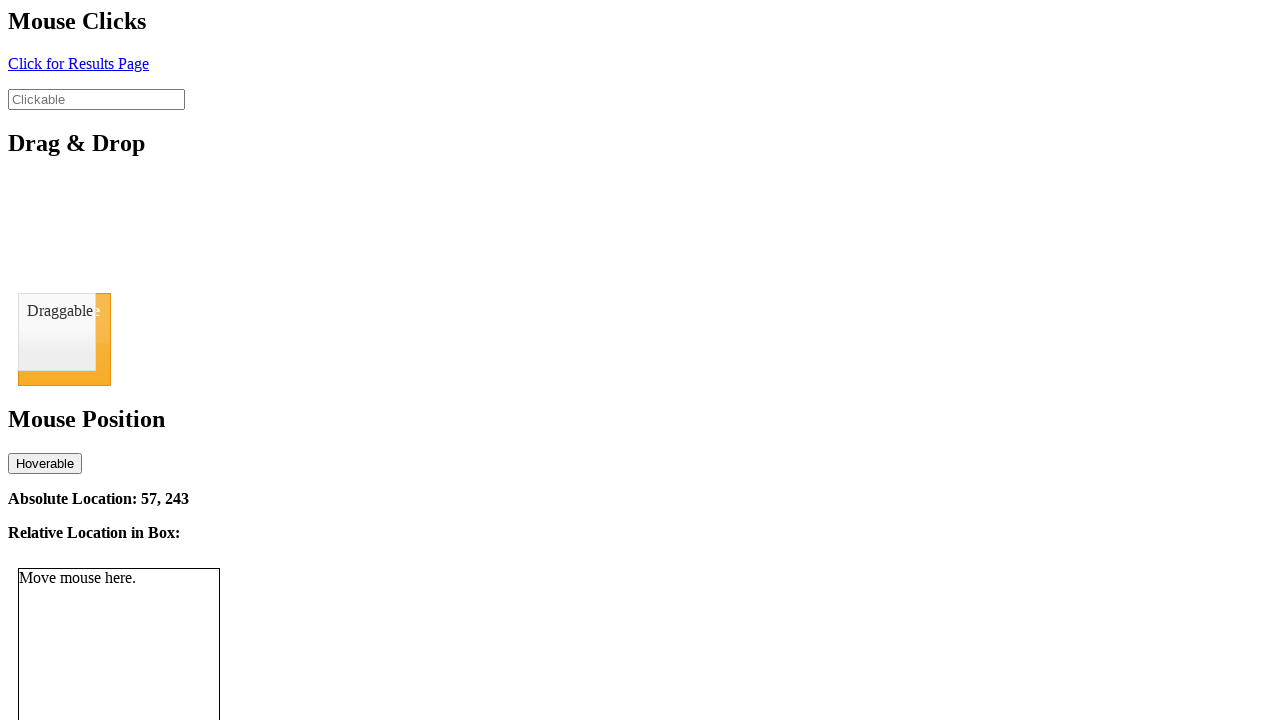

Released mouse button to complete drag and drop at (57, 332)
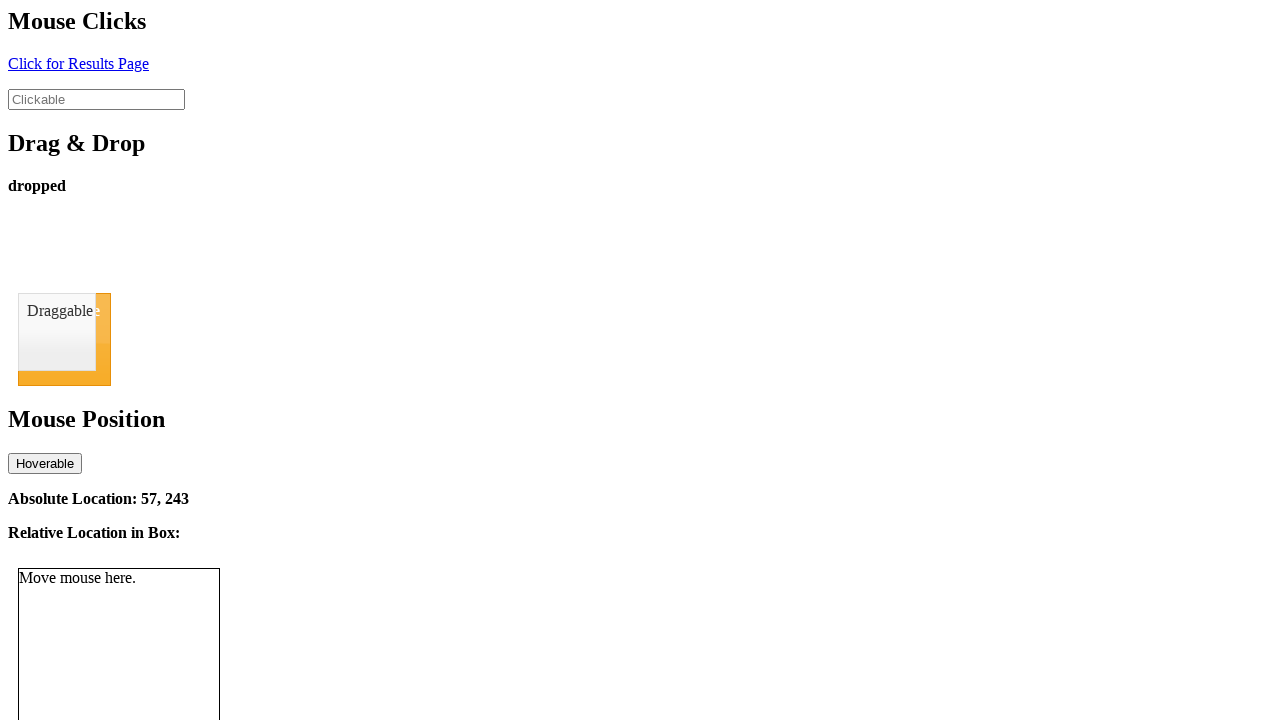

Verified drop was successful - status message confirmed
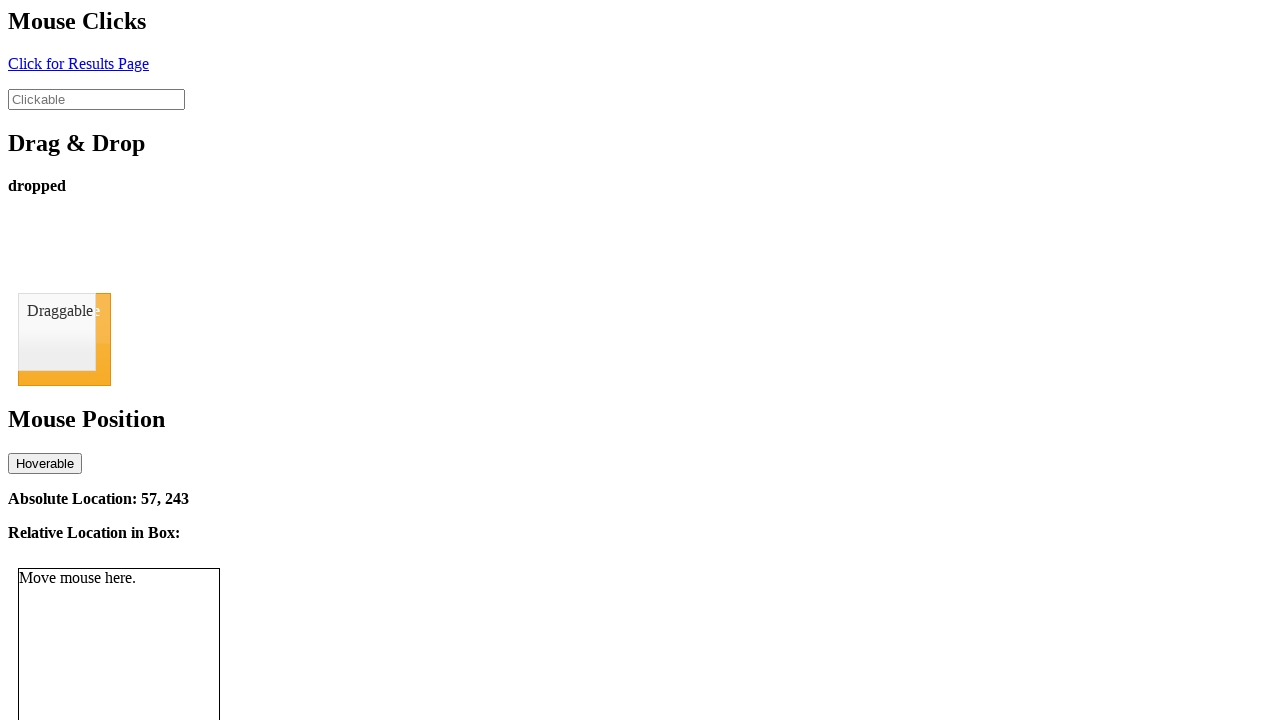

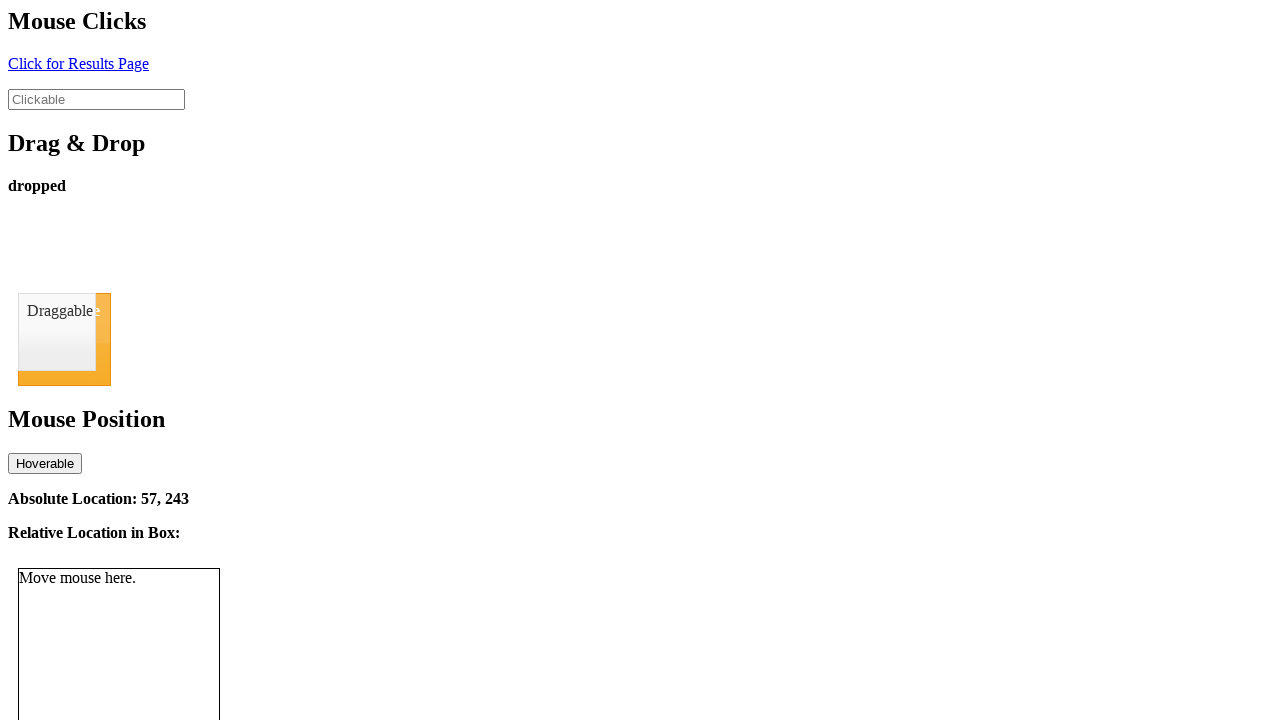